Navigates to MetaTFT augments page, switches the language to Chinese using the language selector, and verifies that the tier list with augments is displayed.

Starting URL: https://www.metatft.com/augments

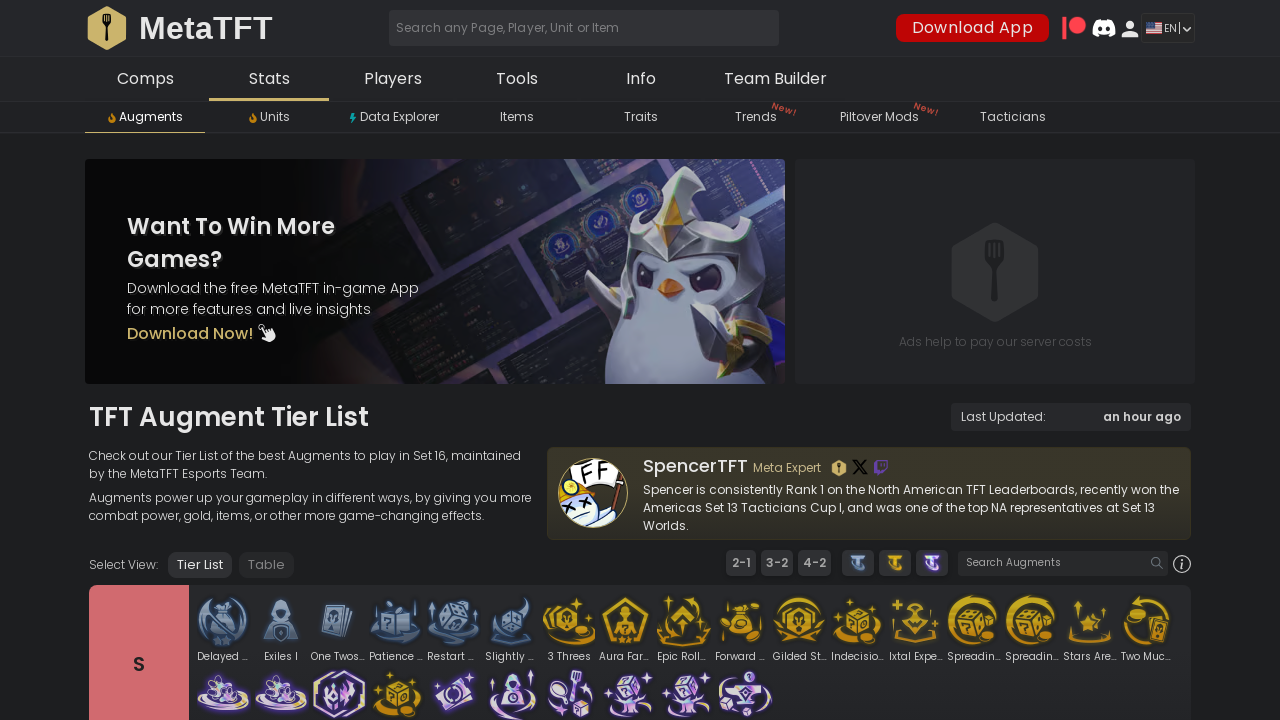

Language selector button loaded
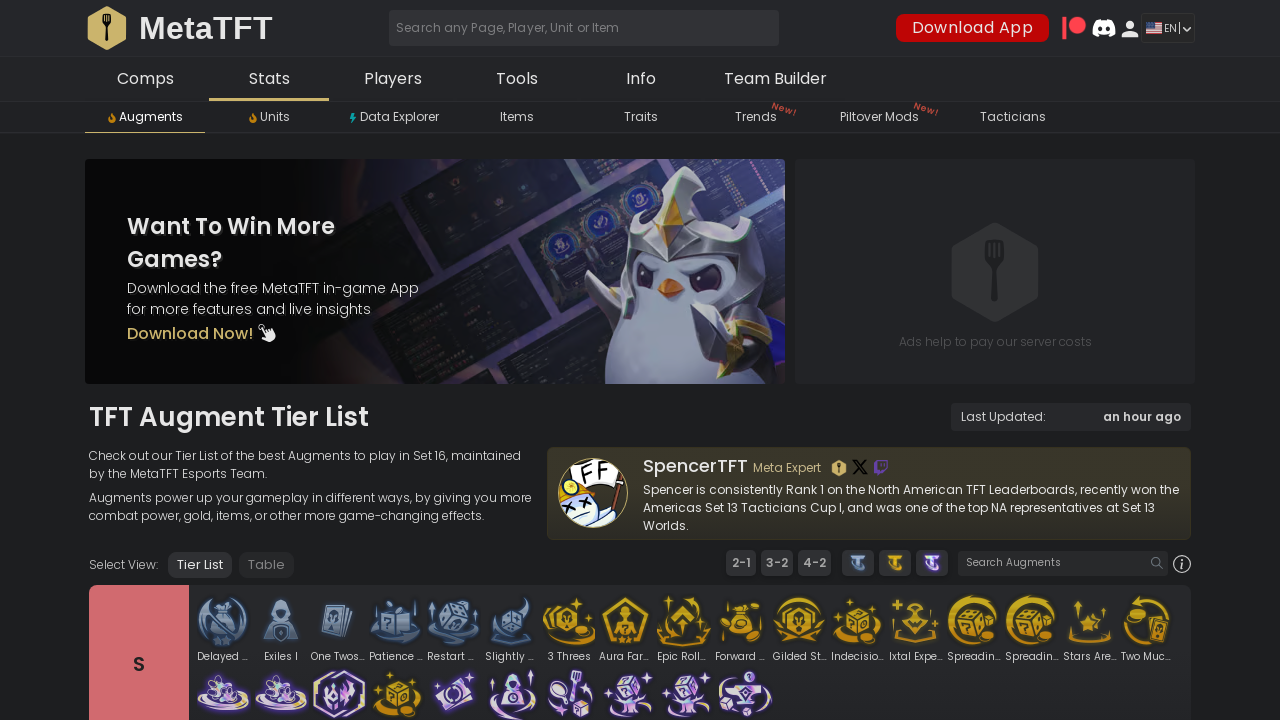

Clicked language selector button at (1170, 28) on .LanguageLabel
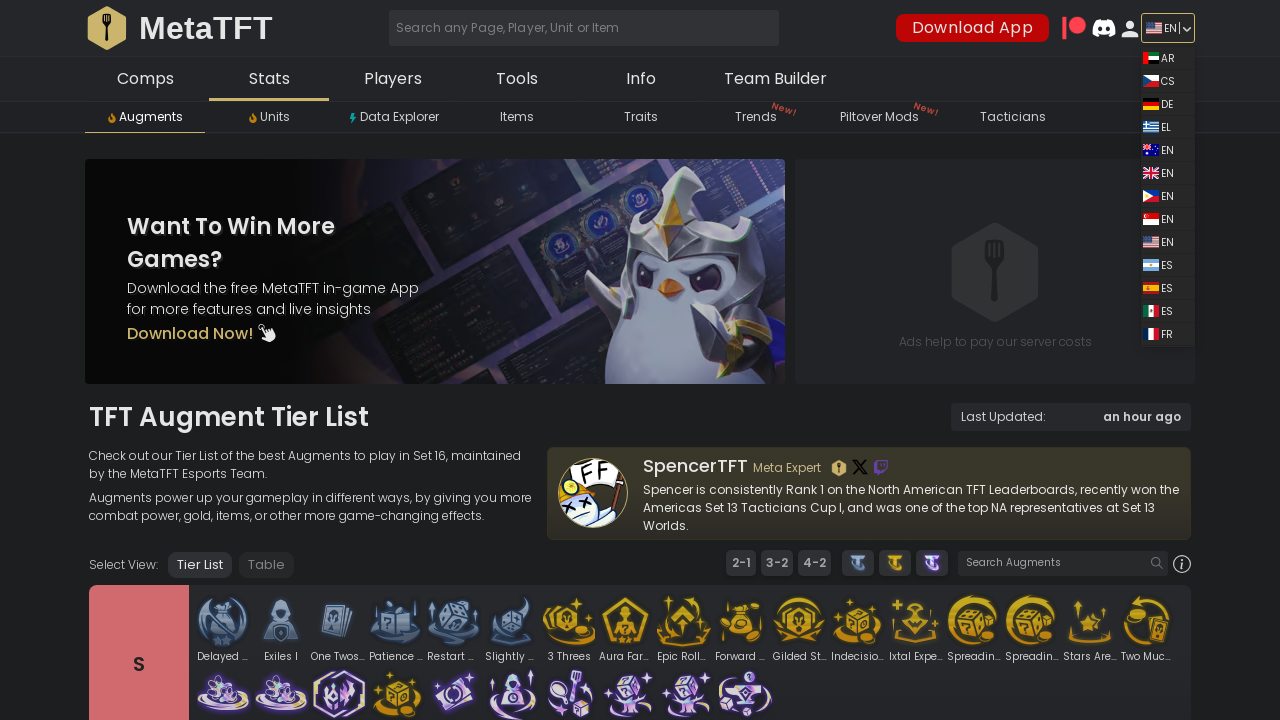

Language menu appeared after waiting
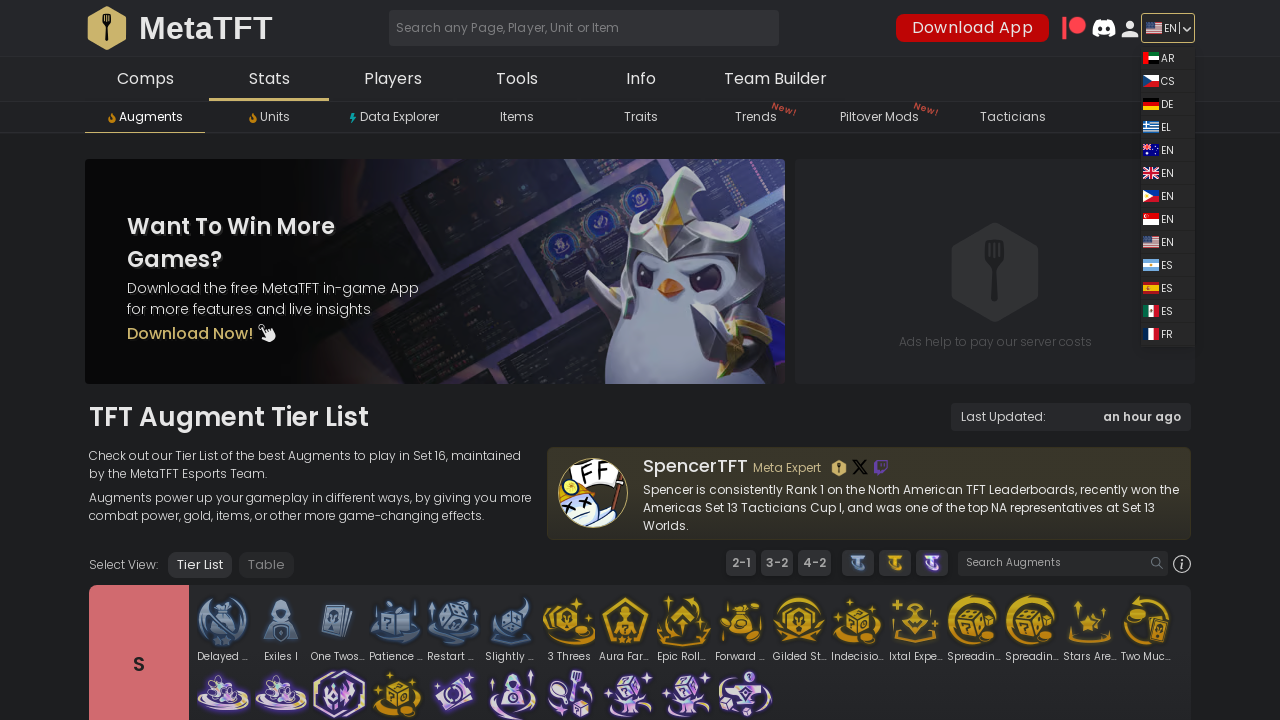

Clicked Chinese language option at (1166, 266) on .LanguageLabel >> nth=24
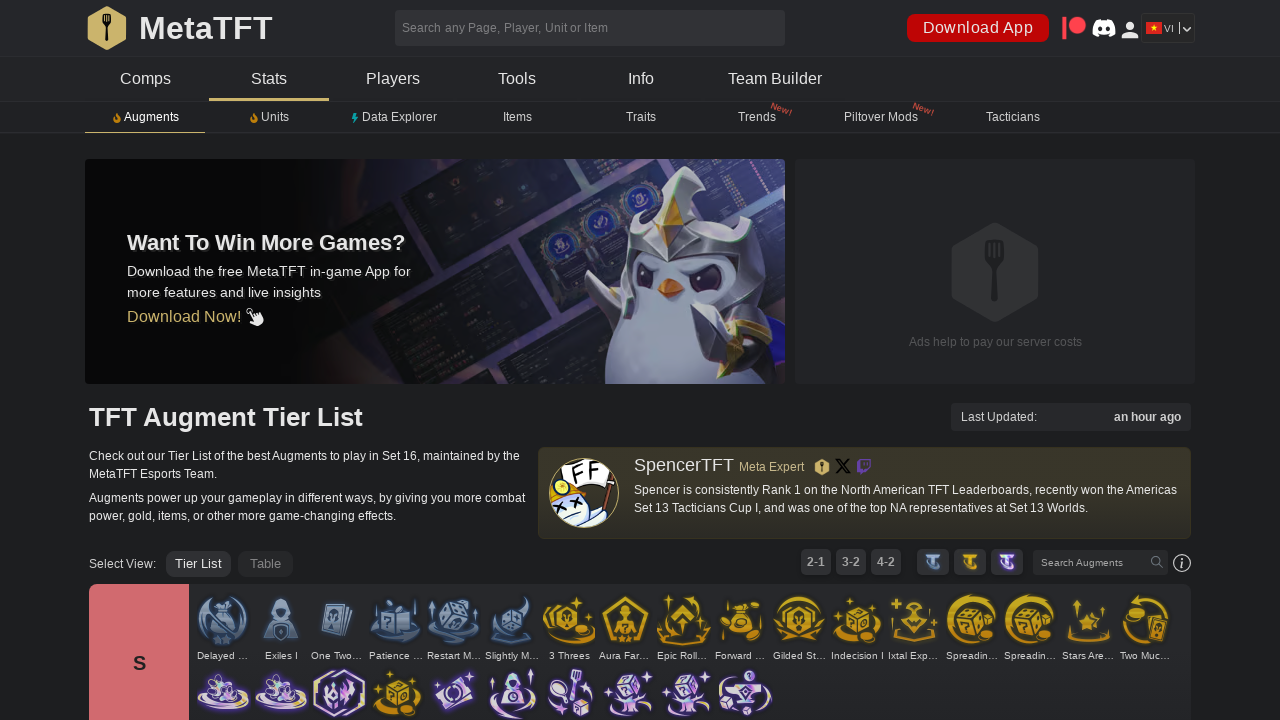

Language switch completed
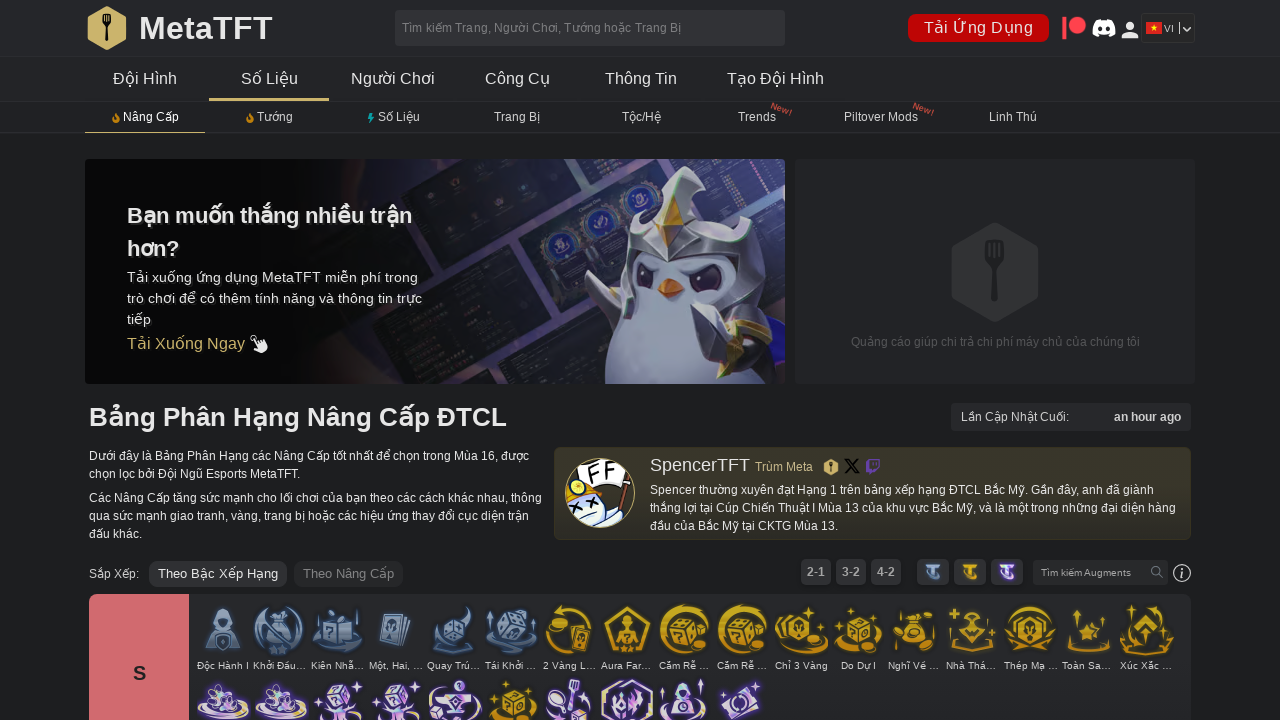

Tier list rows displayed on page
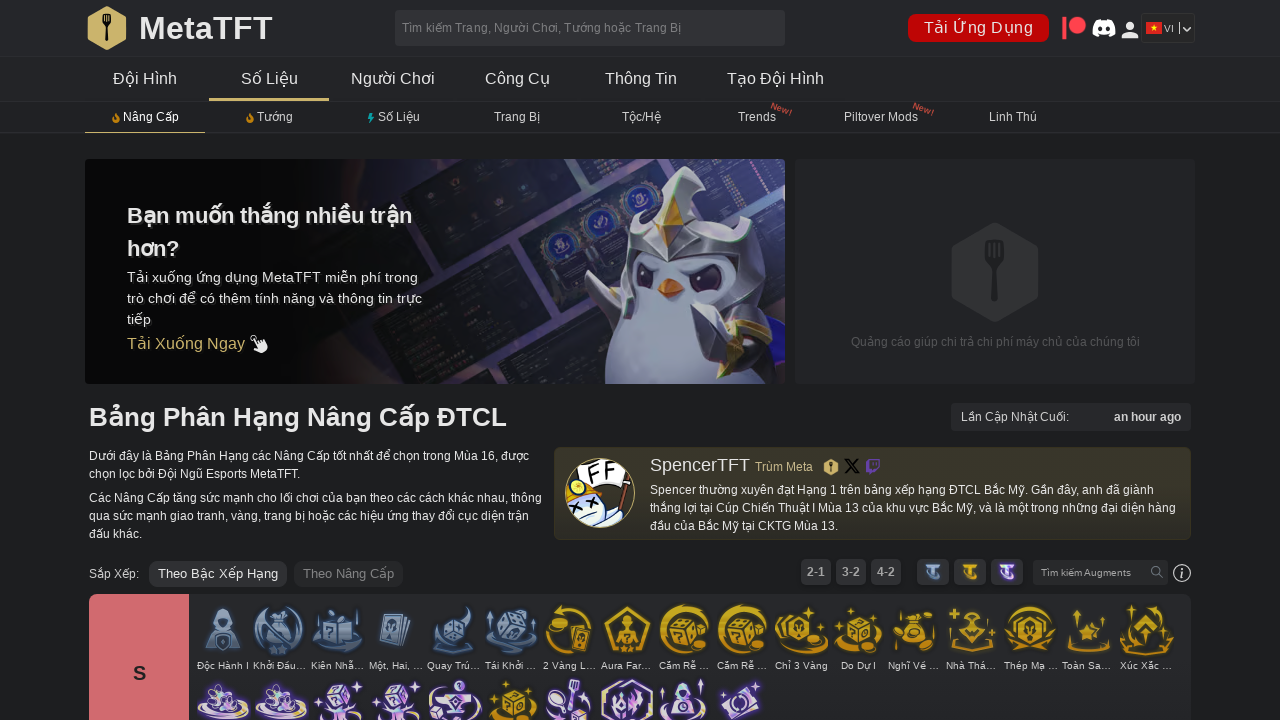

Augment labels verified as present in tier list
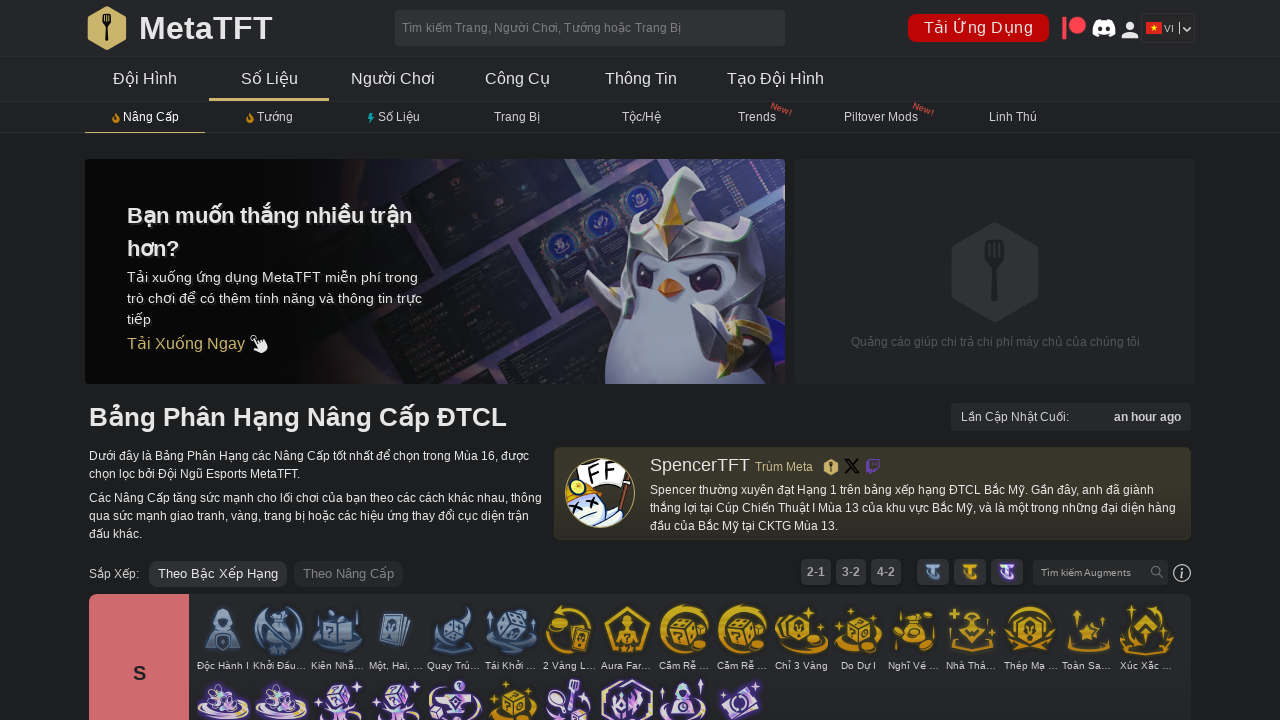

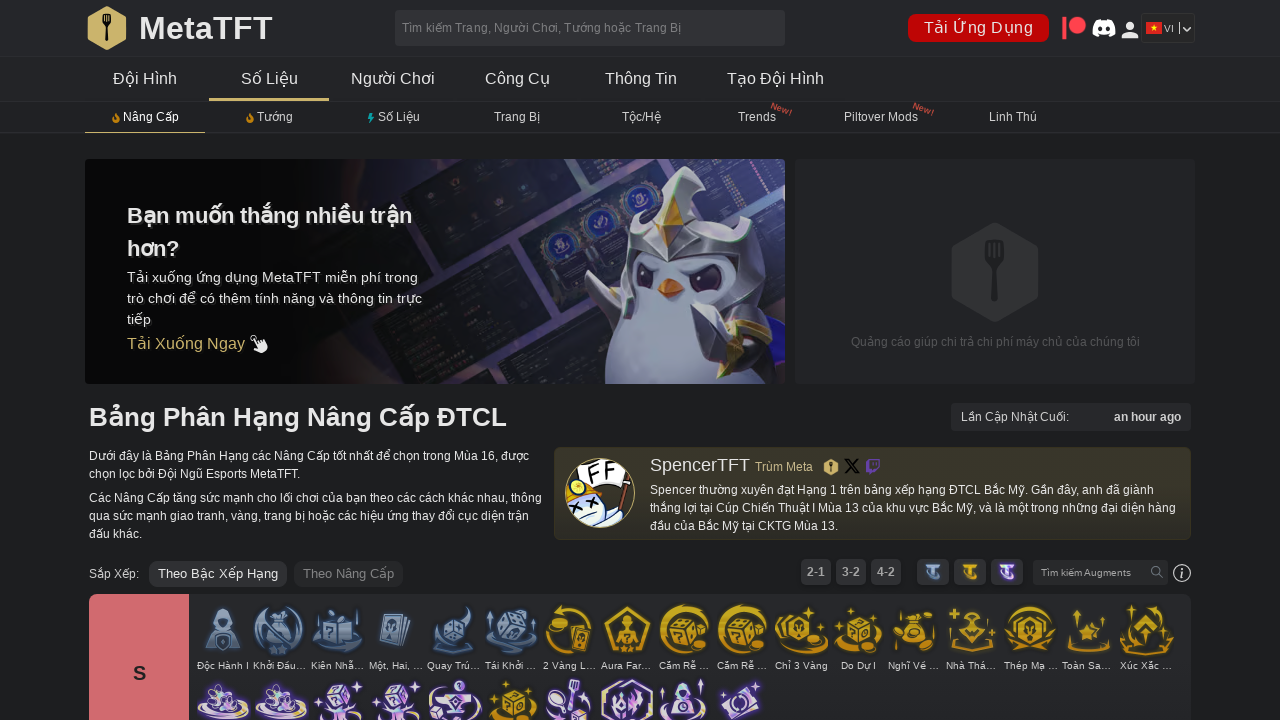